Tests the FAQ accordion by clicking on the "Live behind MKAD" question and verifying the answer text about delivery to Moscow region

Starting URL: https://qa-scooter.praktikum-services.ru/

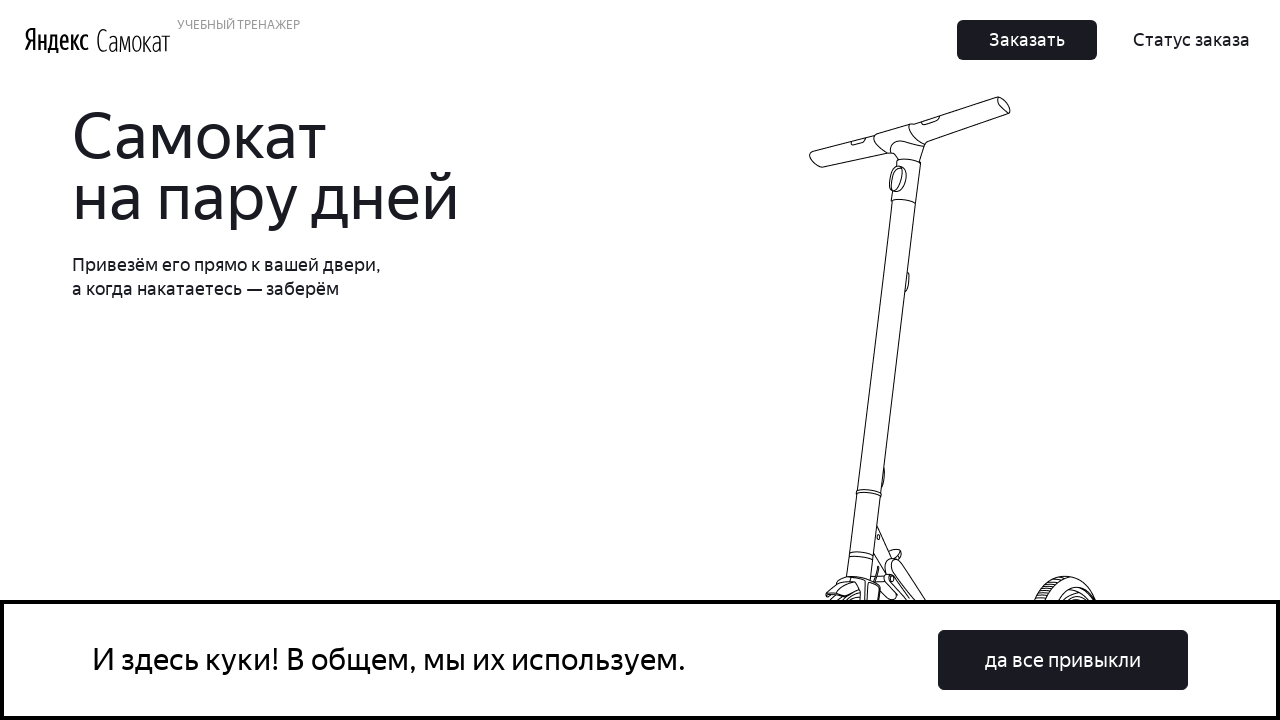

Located the 'Live behind MKAD' FAQ accordion heading
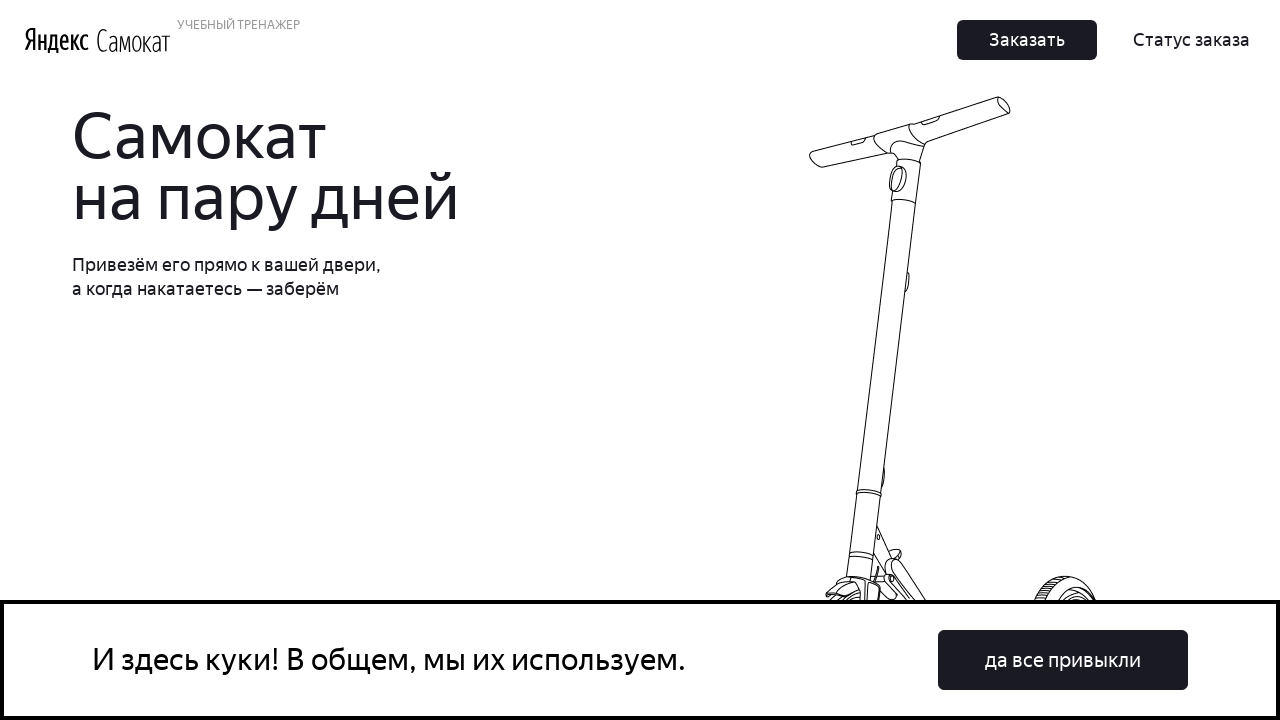

Scrolled to the 'Live behind MKAD' accordion heading
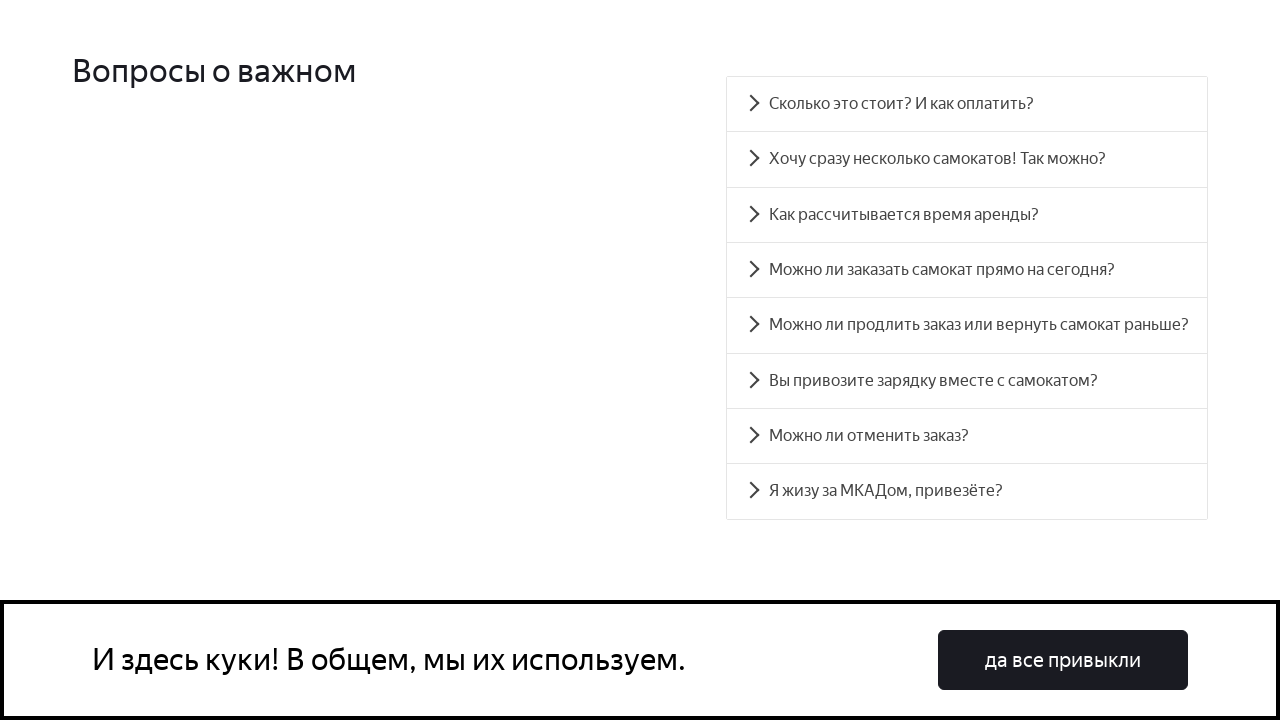

Clicked on the 'Live behind MKAD' accordion heading to expand it at (967, 492) on #accordion__heading-7
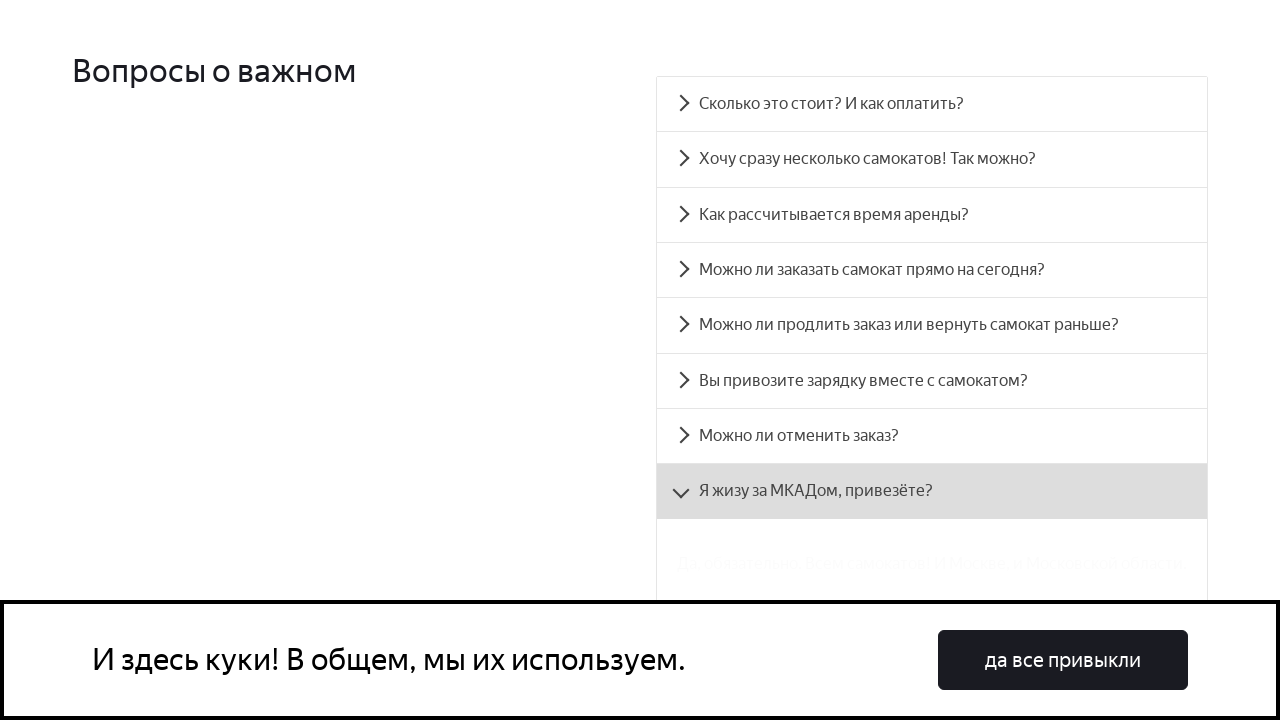

Located the answer panel for 'Live behind MKAD' question
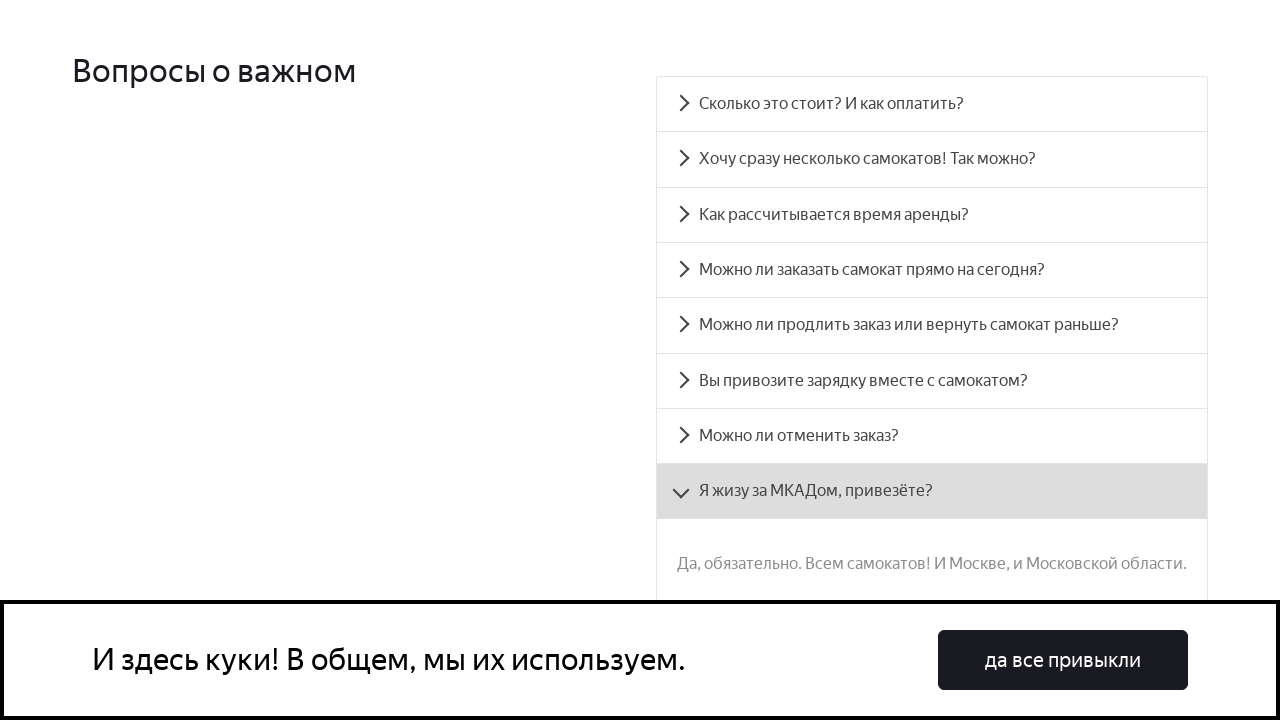

Answer panel became visible
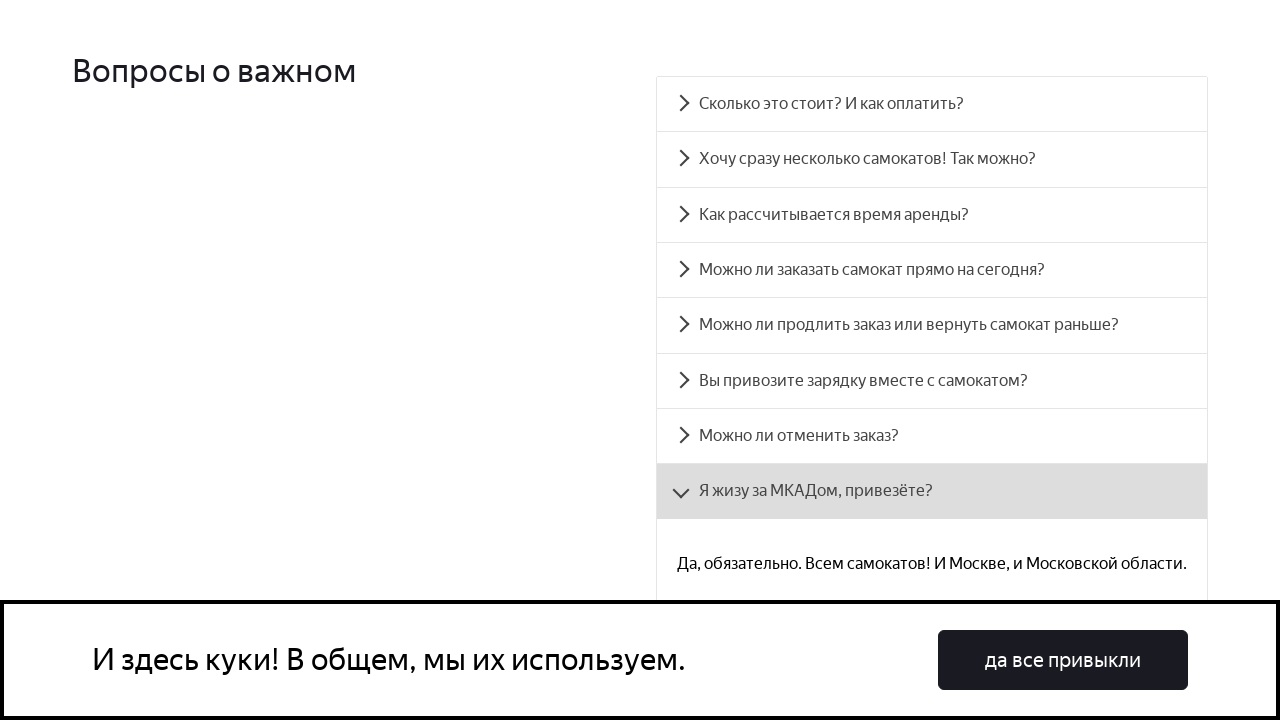

Verified that the answer text about delivery to Moscow region is correct
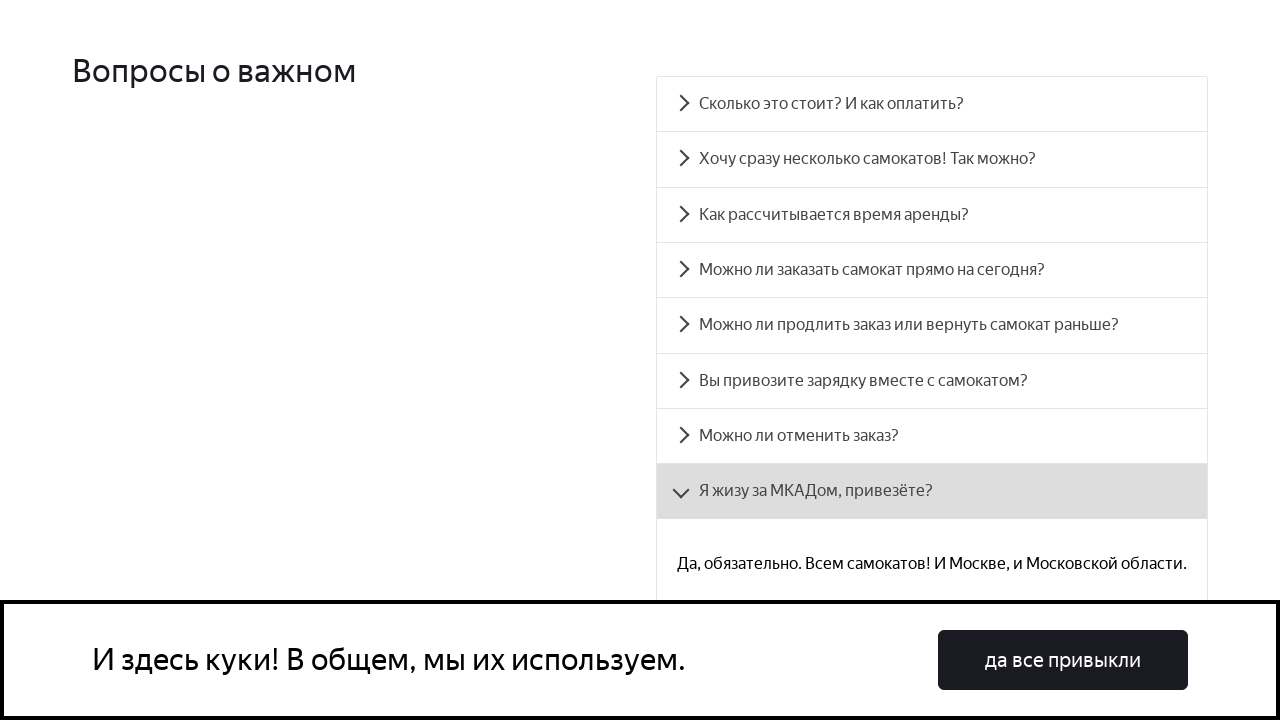

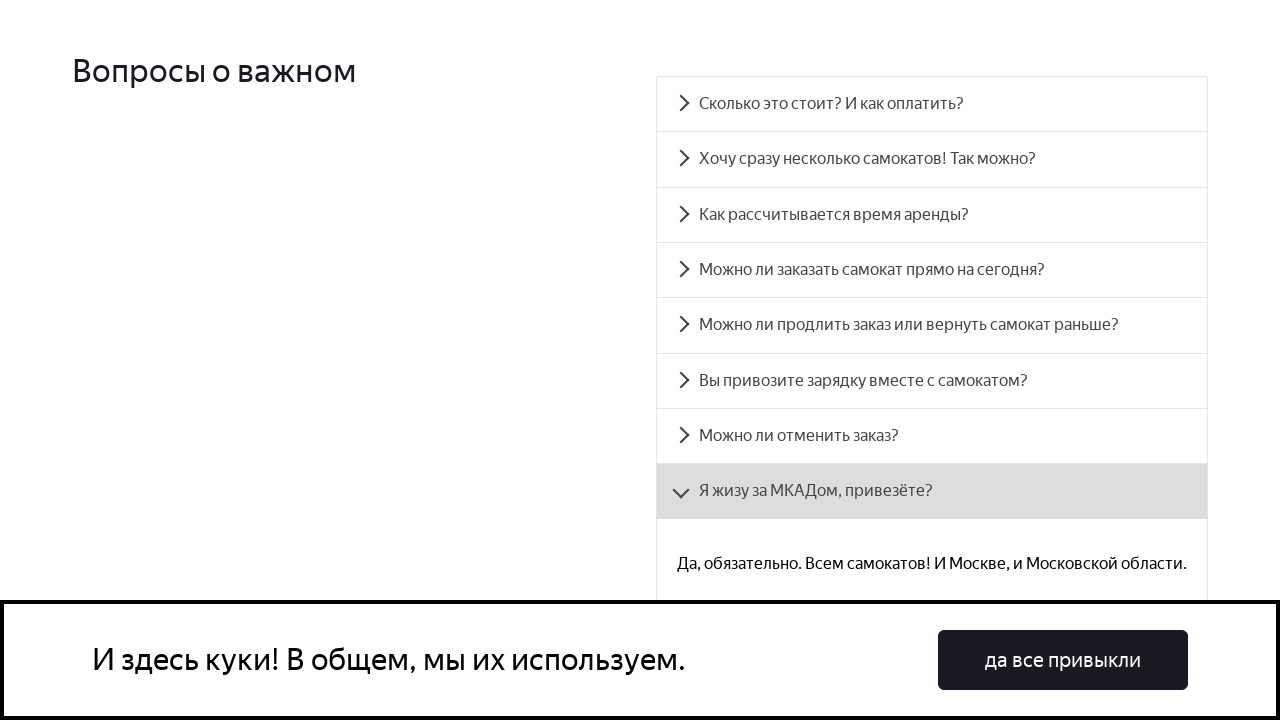